Tests keyboard actions by using Tab key navigation and Shift key combinations to type "John" in uppercase first letter, then submitting with Enter

Starting URL: https://testpages.eviltester.com/styled/basic-html-form-test.html

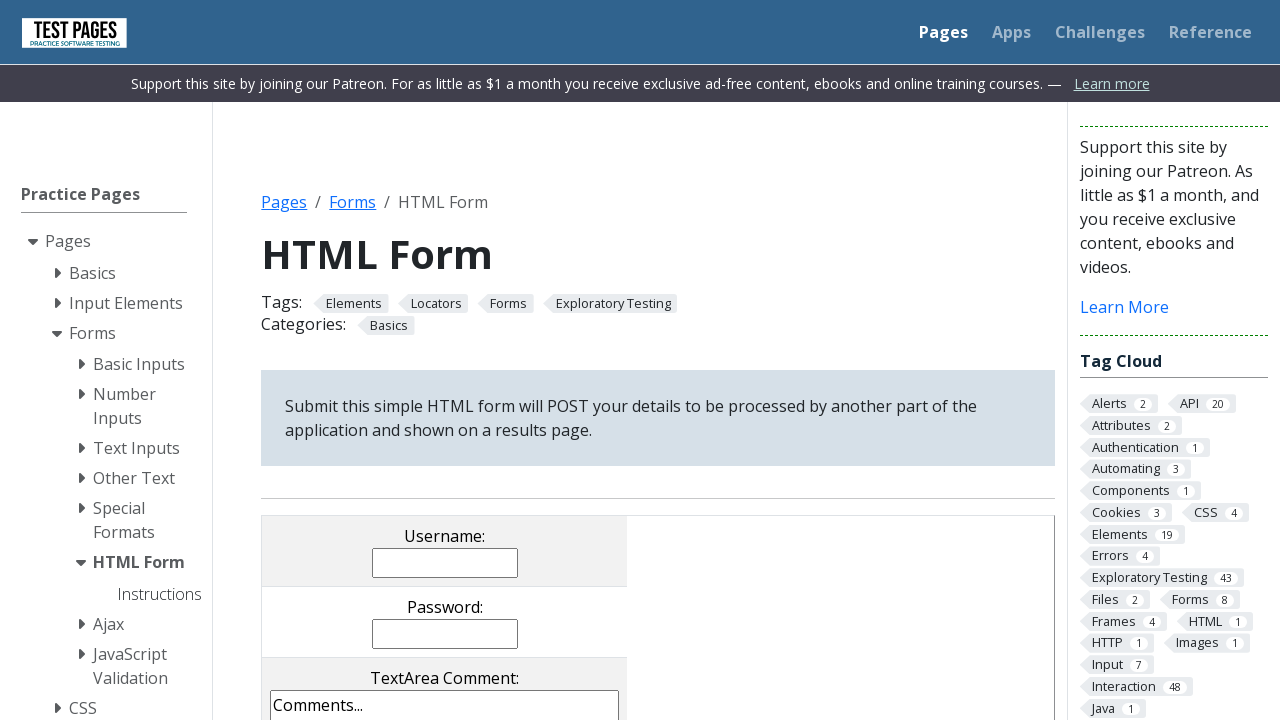

Navigated to basic HTML form test page
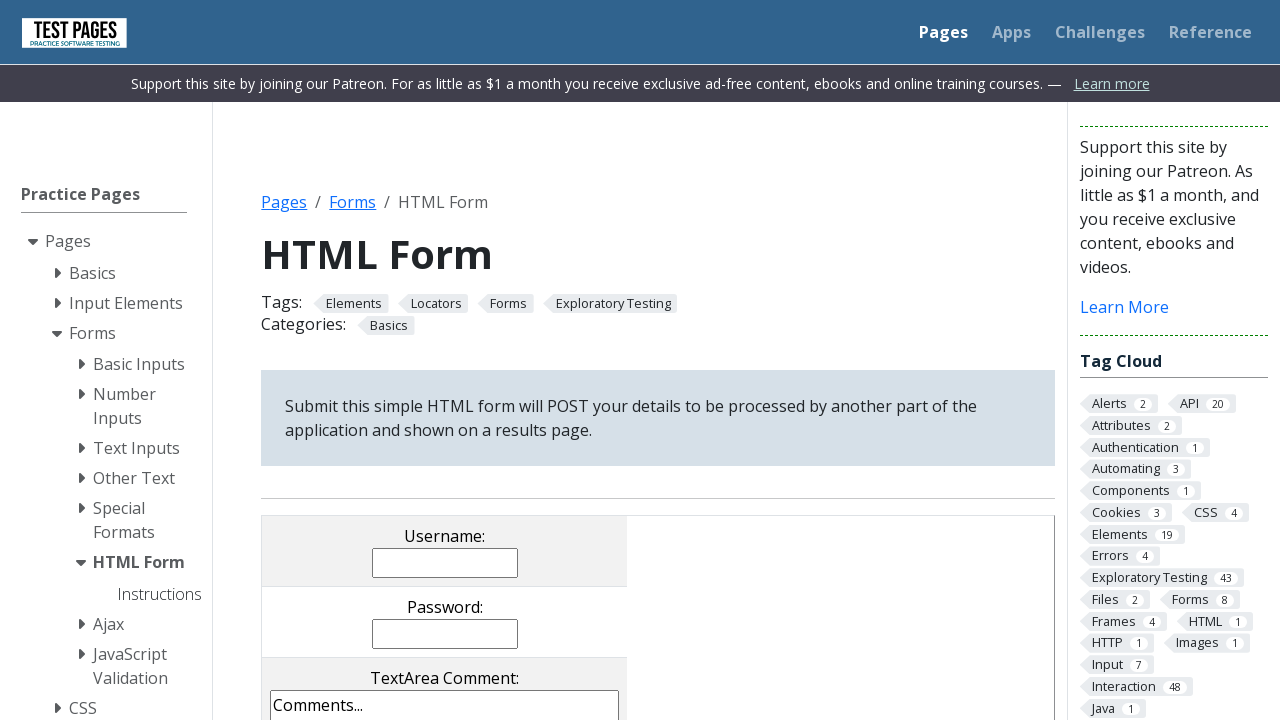

Pressed Tab key (navigation 1/3)
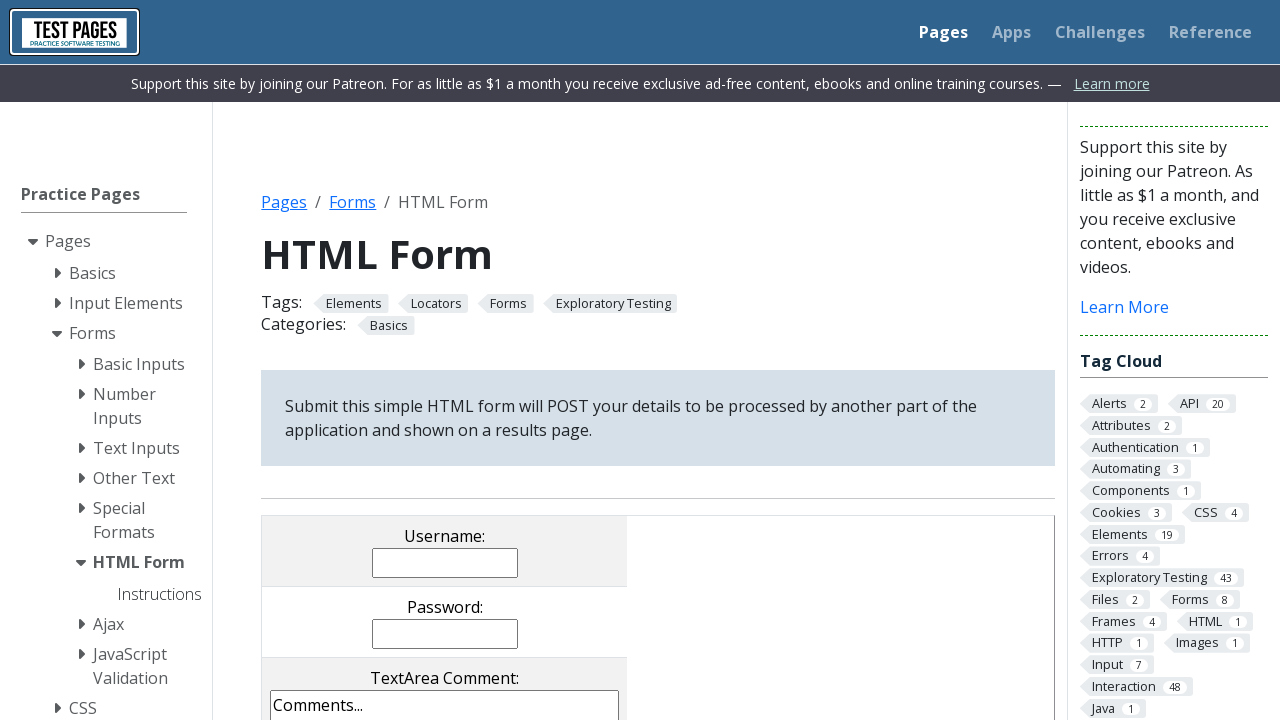

Pressed Tab key (navigation 2/3)
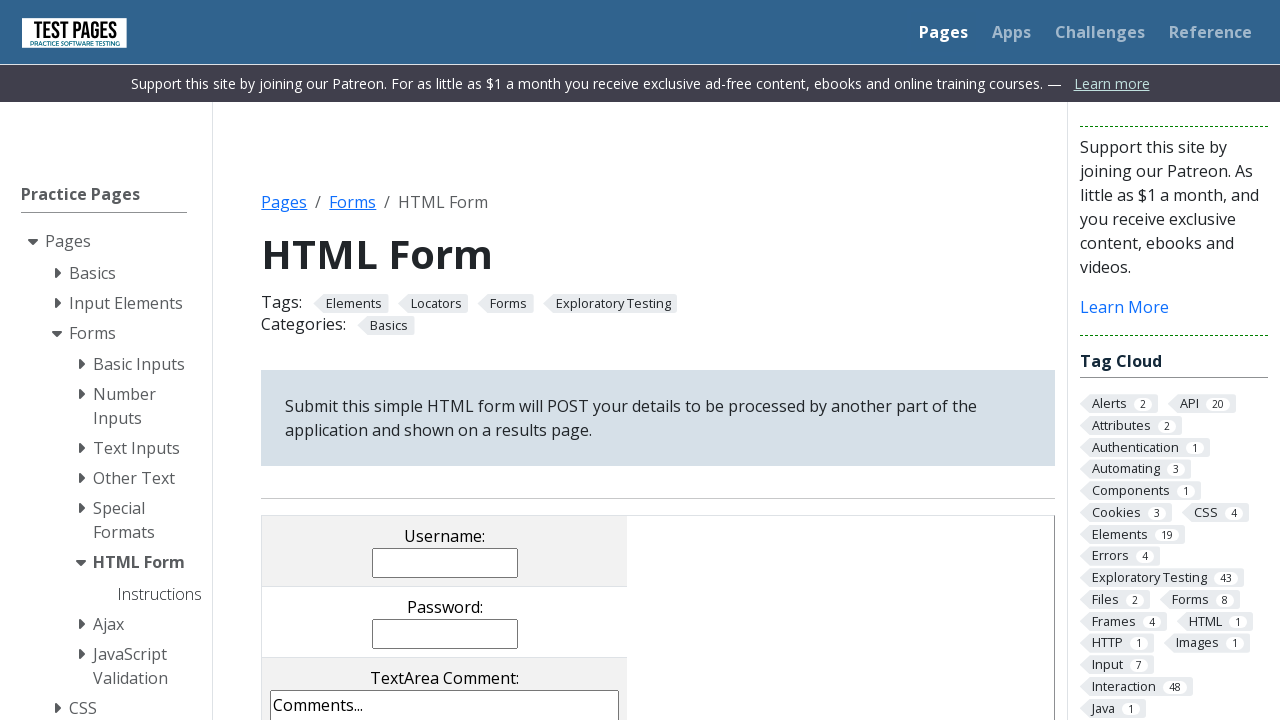

Pressed Tab key (navigation 3/3) - username field focused
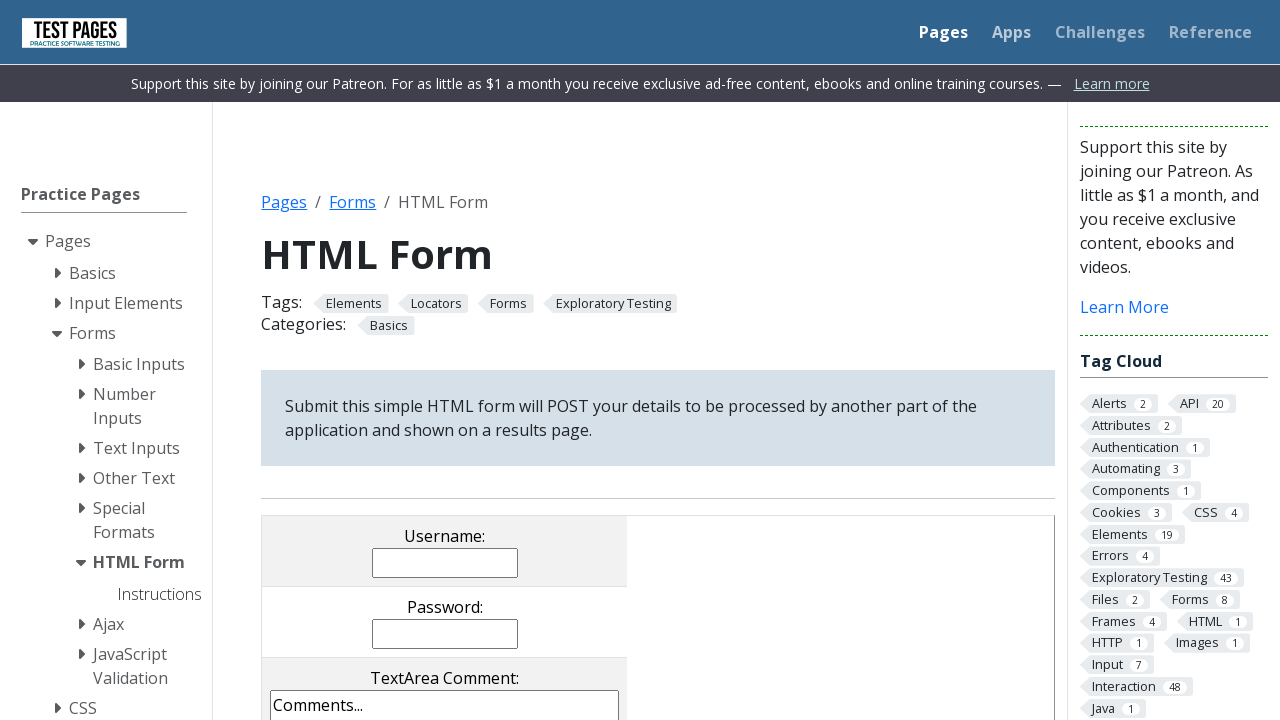

Held Shift key down
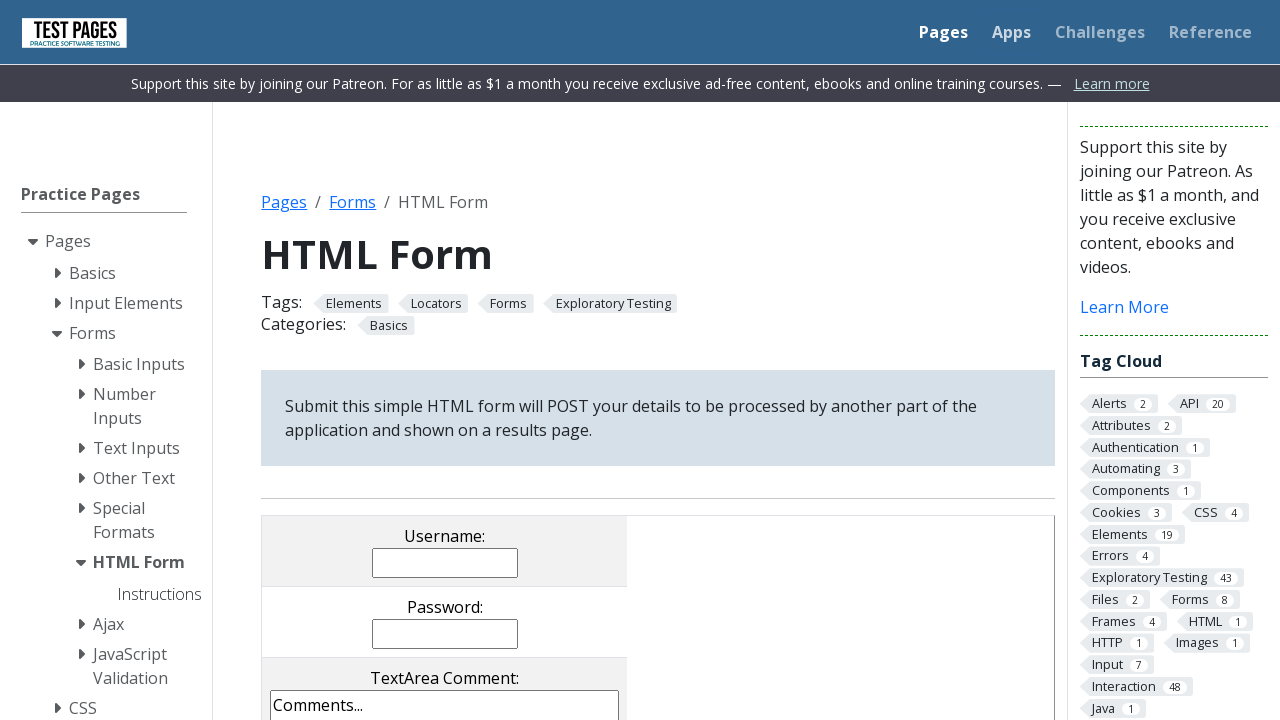

Pressed 'j' with Shift to type uppercase 'J'
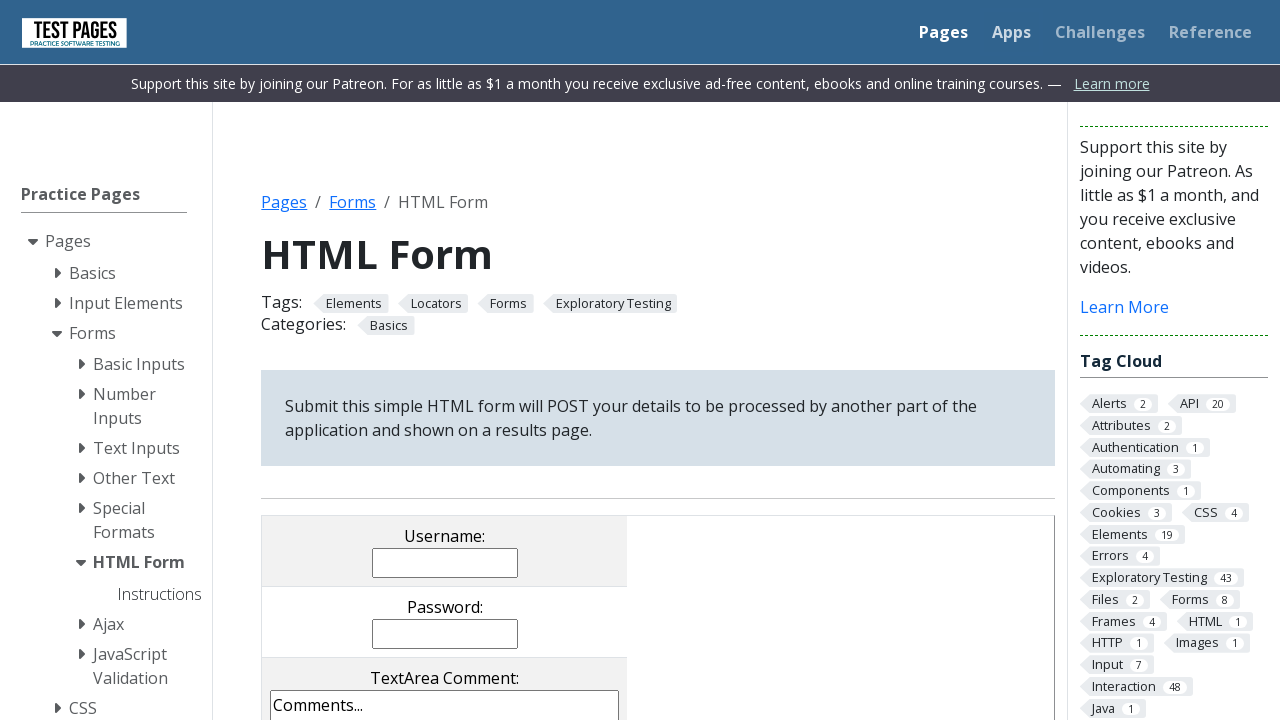

Released Shift key
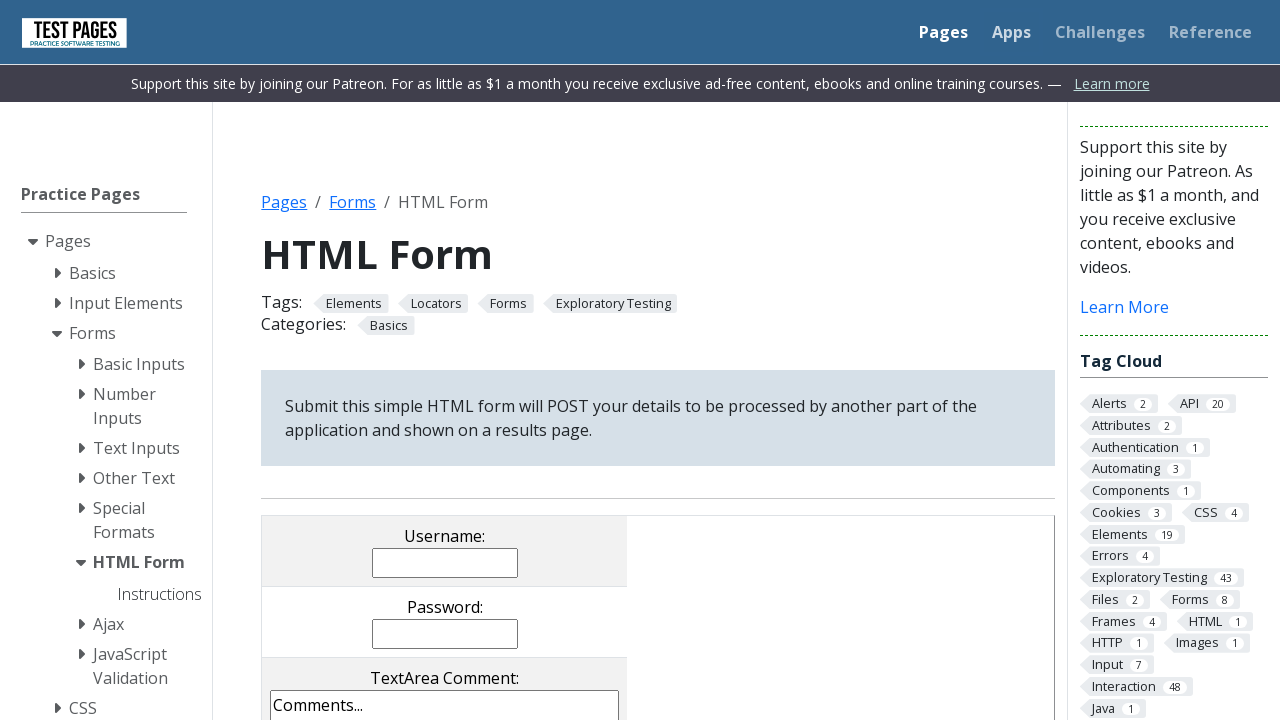

Typed 'ohn' to complete 'John'
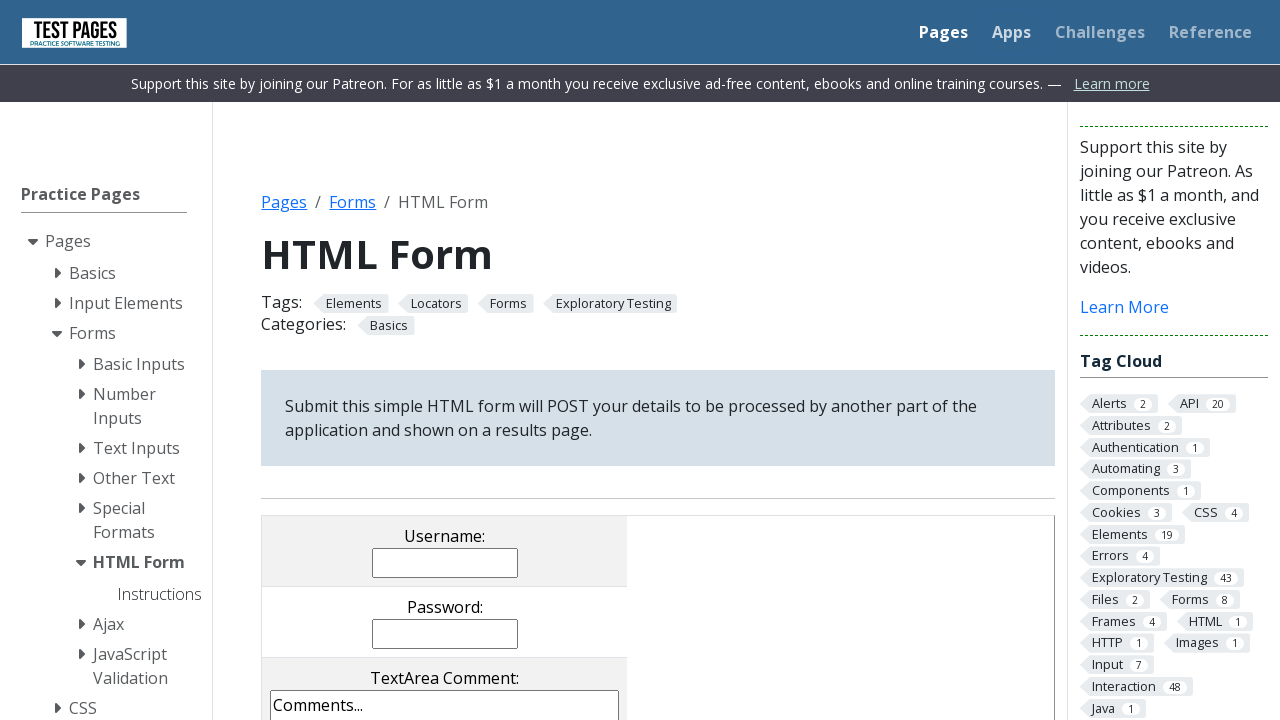

Pressed Enter to submit the form
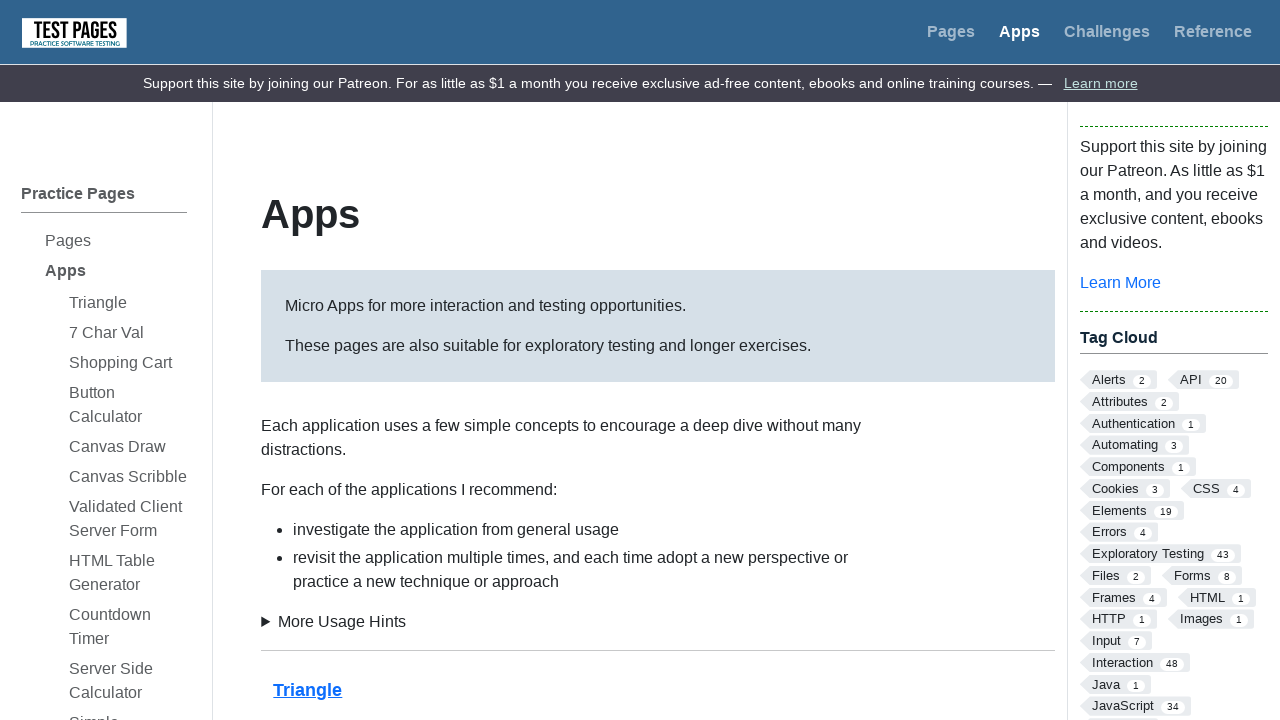

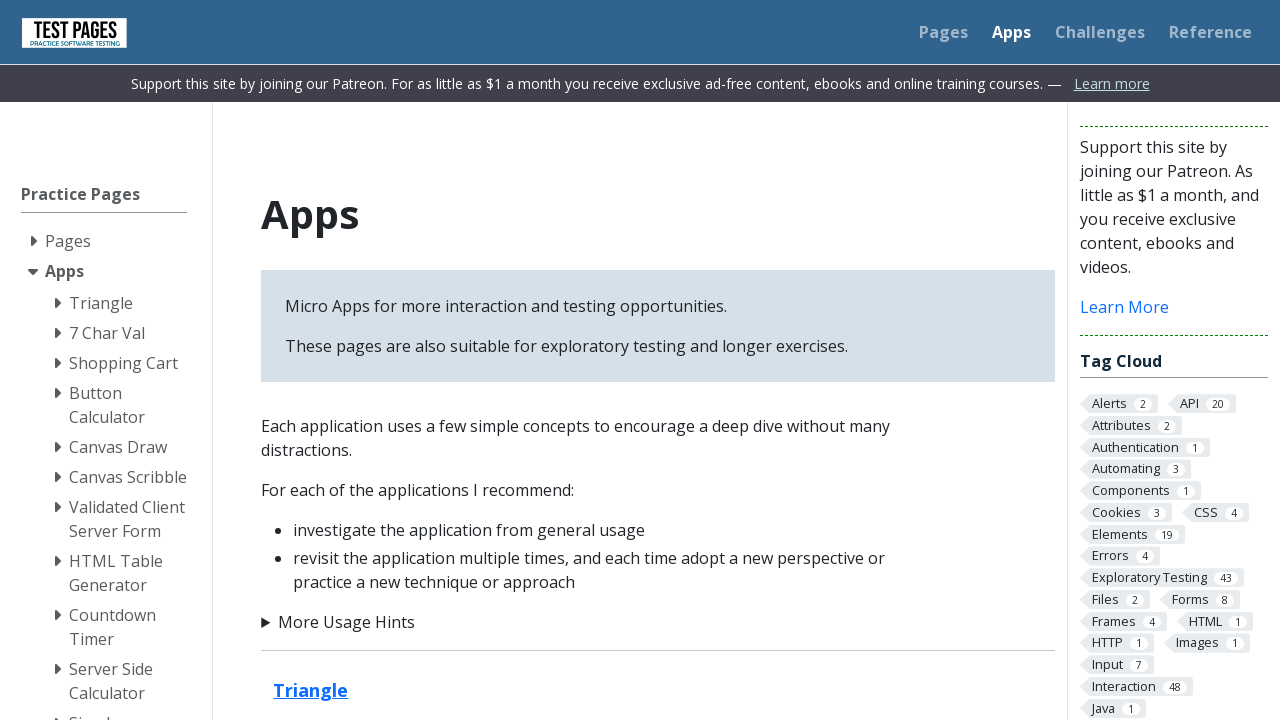